Tests login form validation when both username and password fields are left empty, verifying the appropriate error message is displayed

Starting URL: https://www.saucedemo.com/

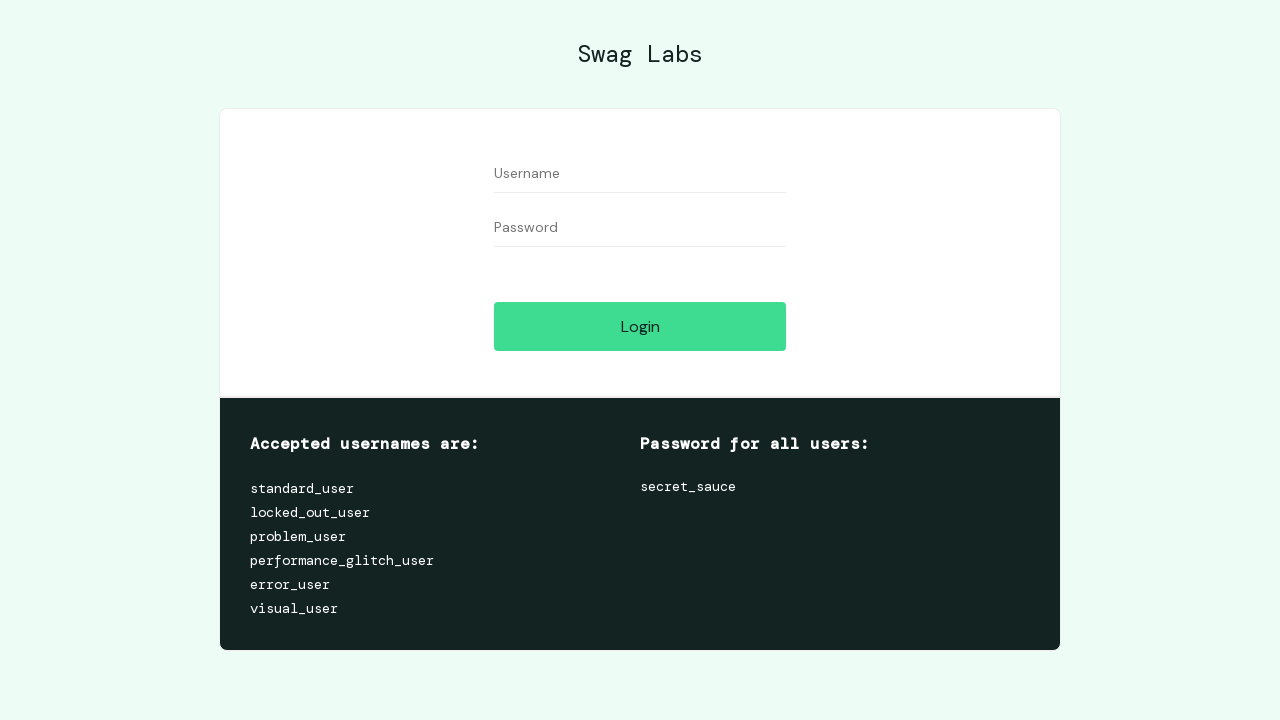

Username field became visible
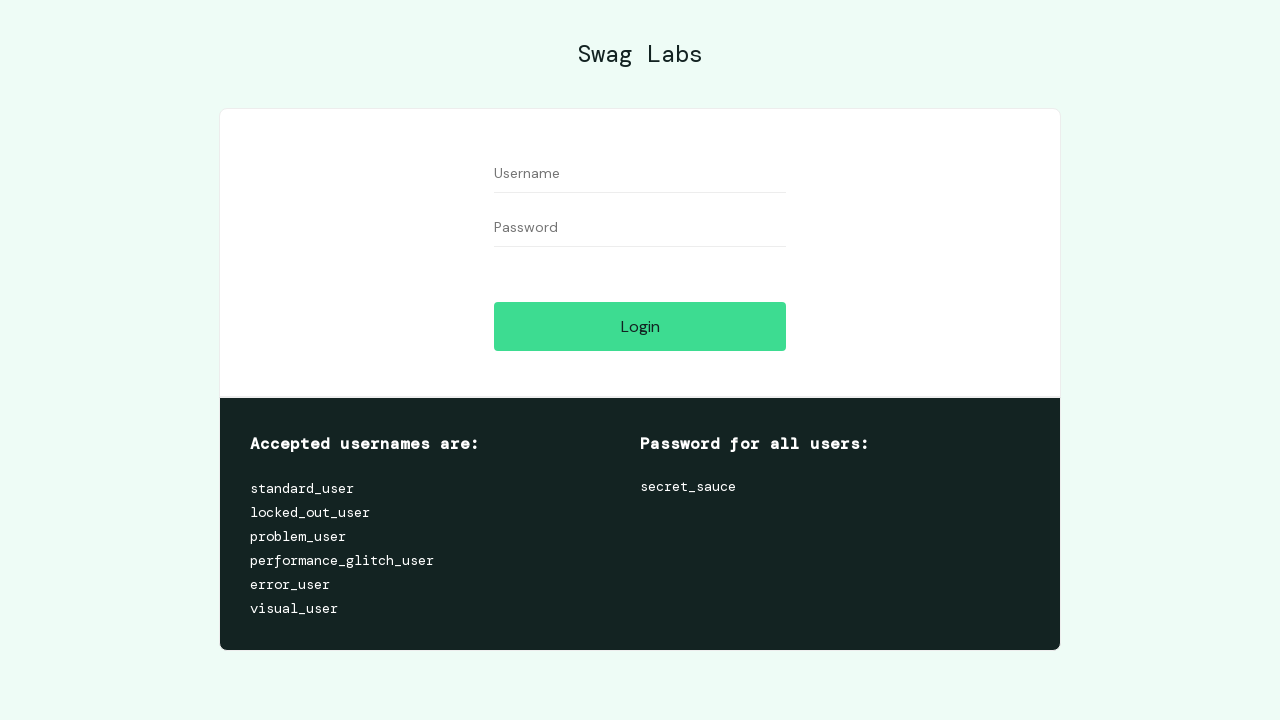

Left username field empty on #user-name
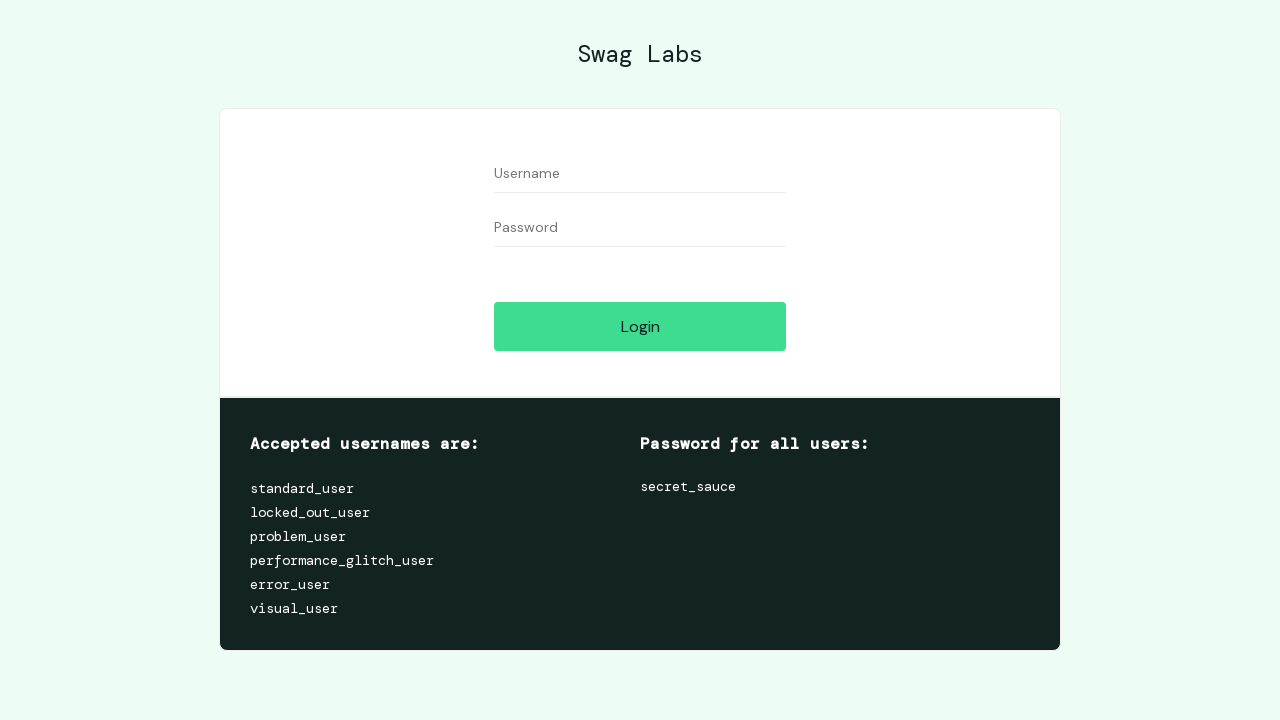

Password field became visible
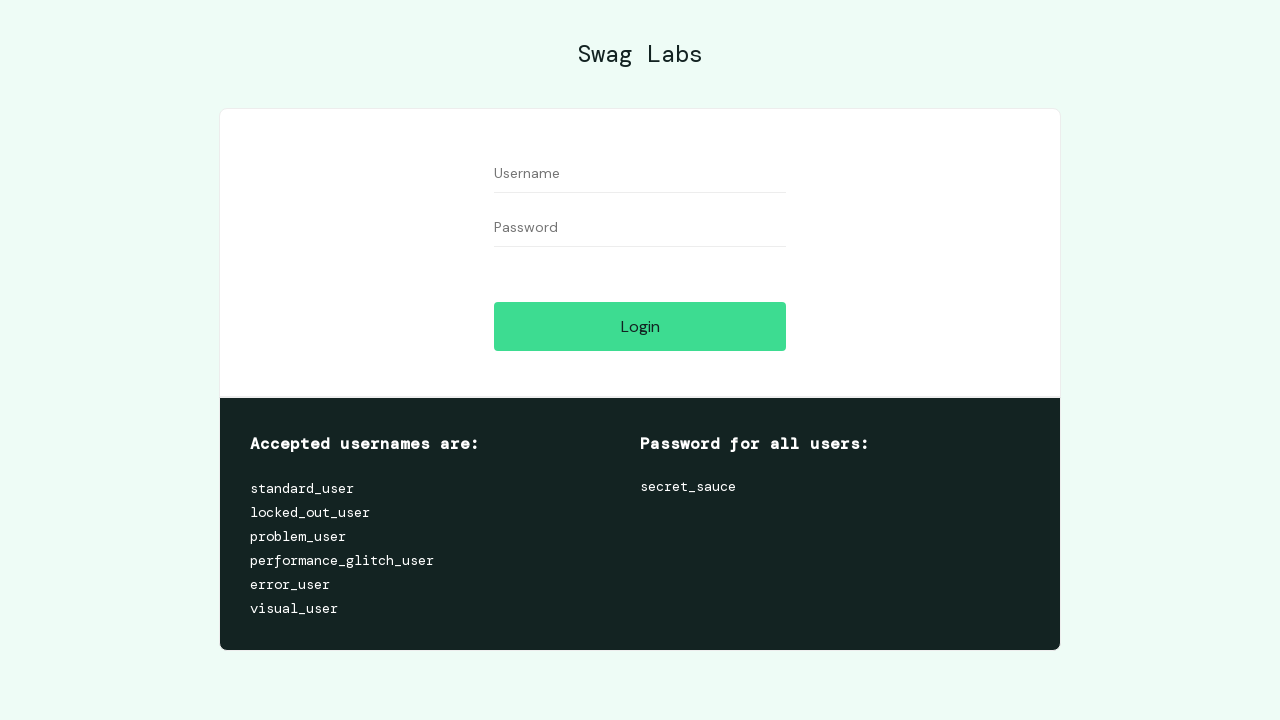

Left password field empty on #password
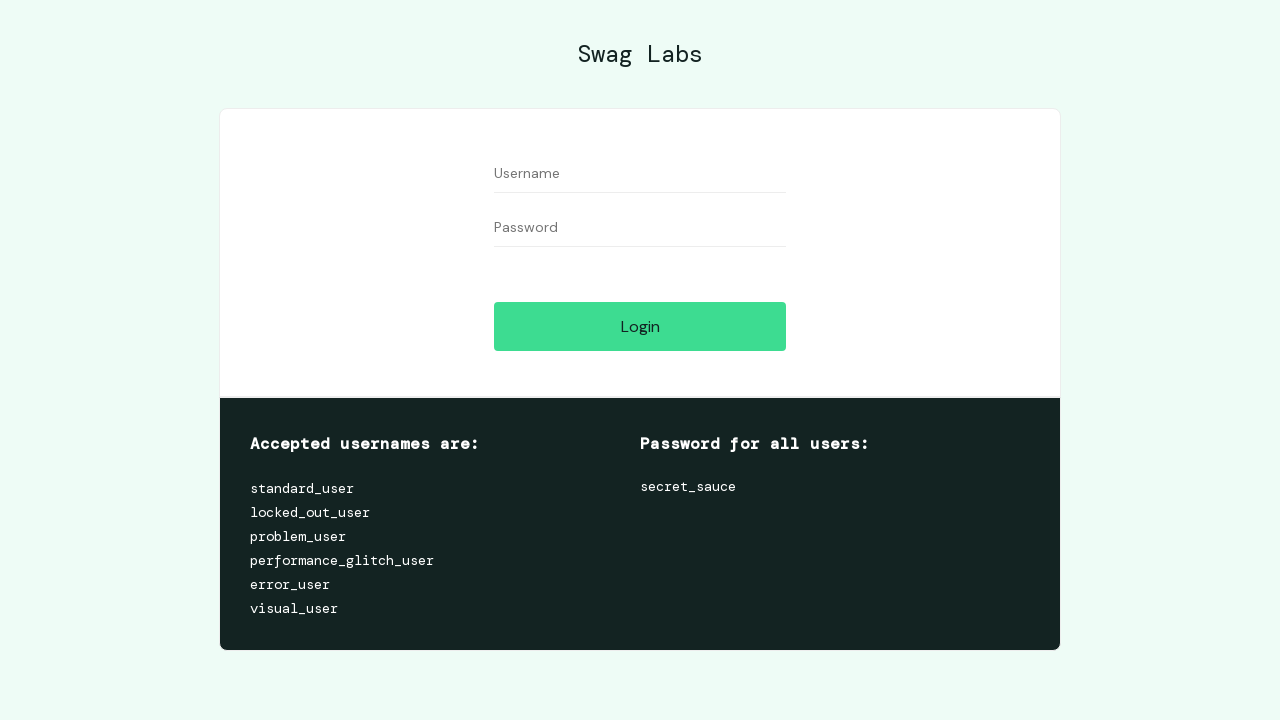

Login button became visible
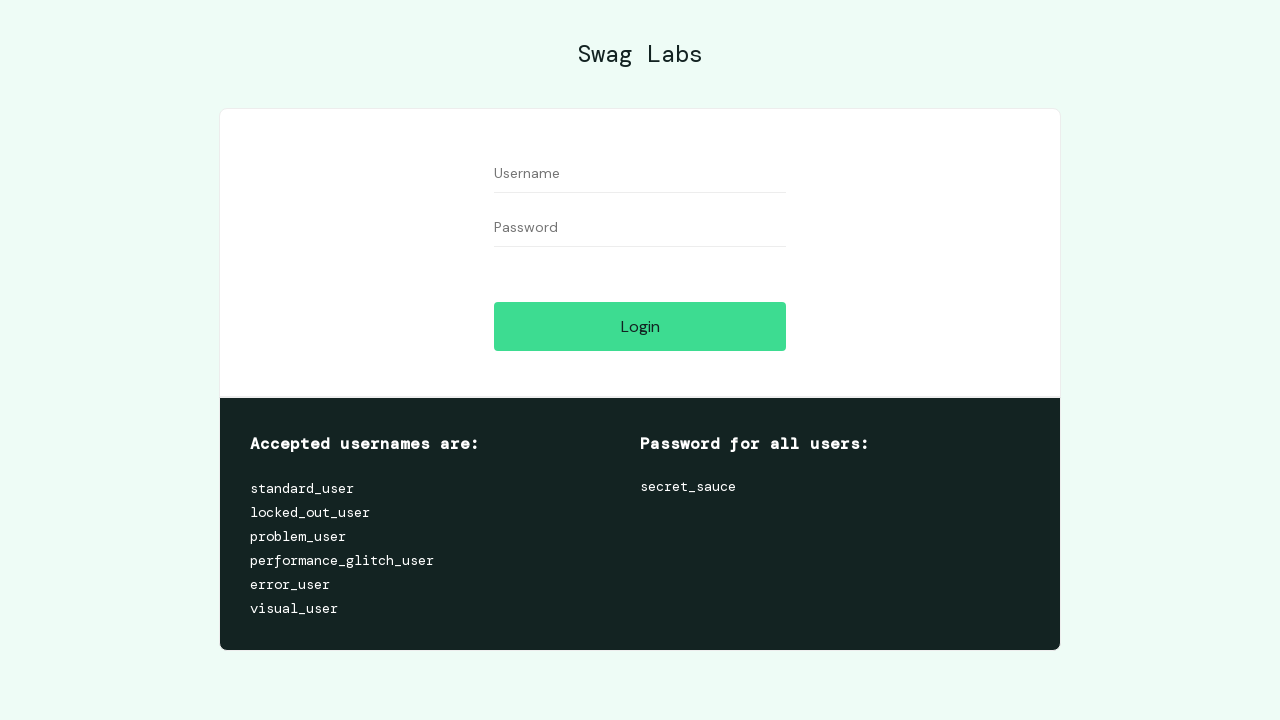

Clicked login button with empty username and password at (640, 326) on #login-button
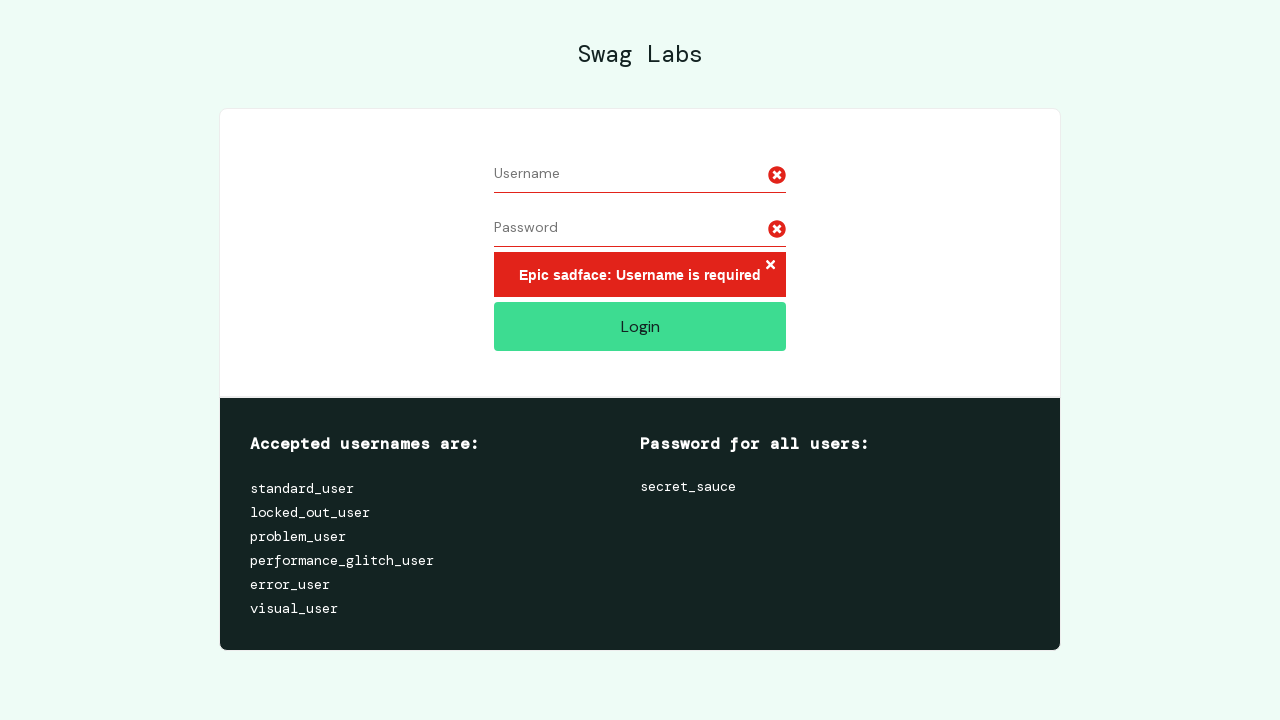

Located error message element
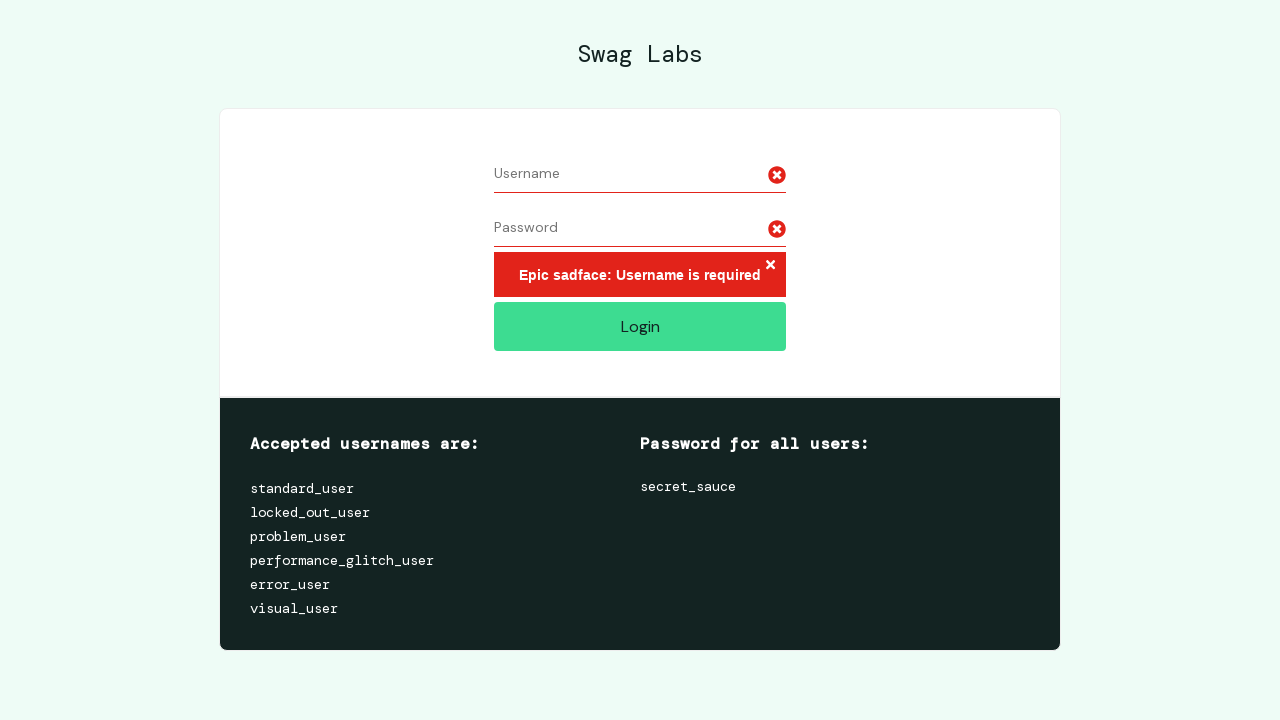

Verified error message displays 'Epic sadface: Username is required'
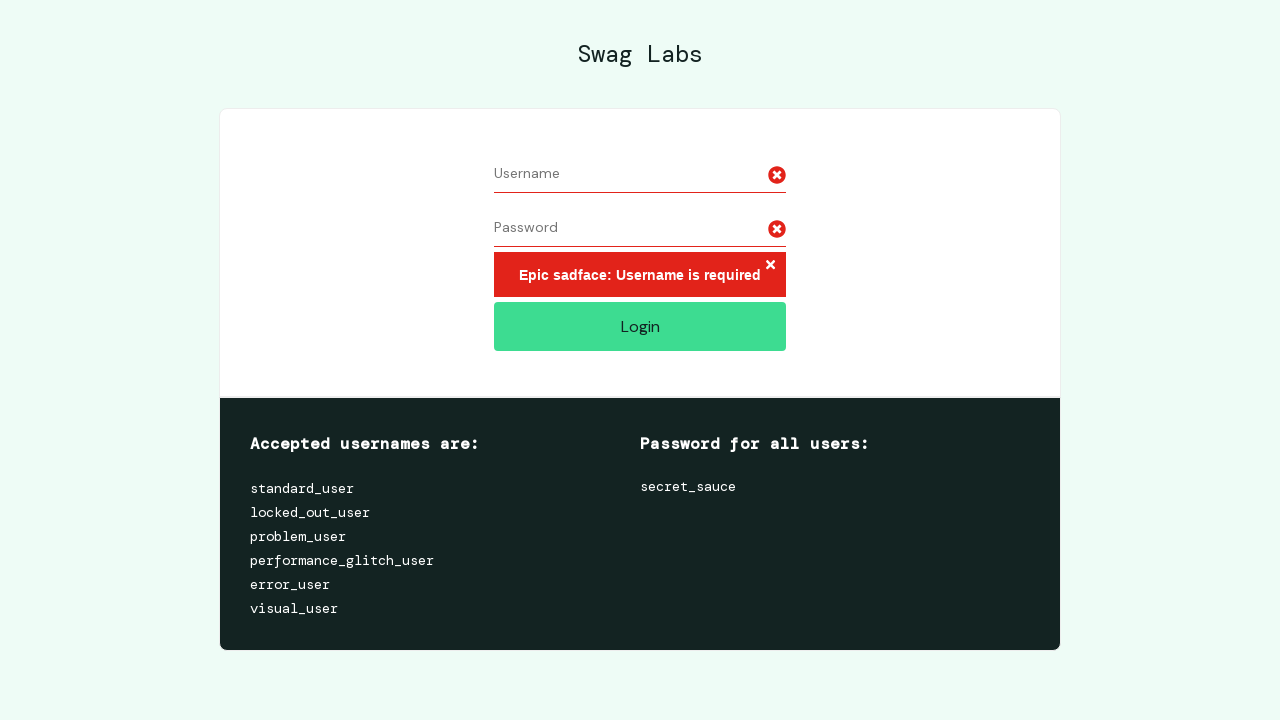

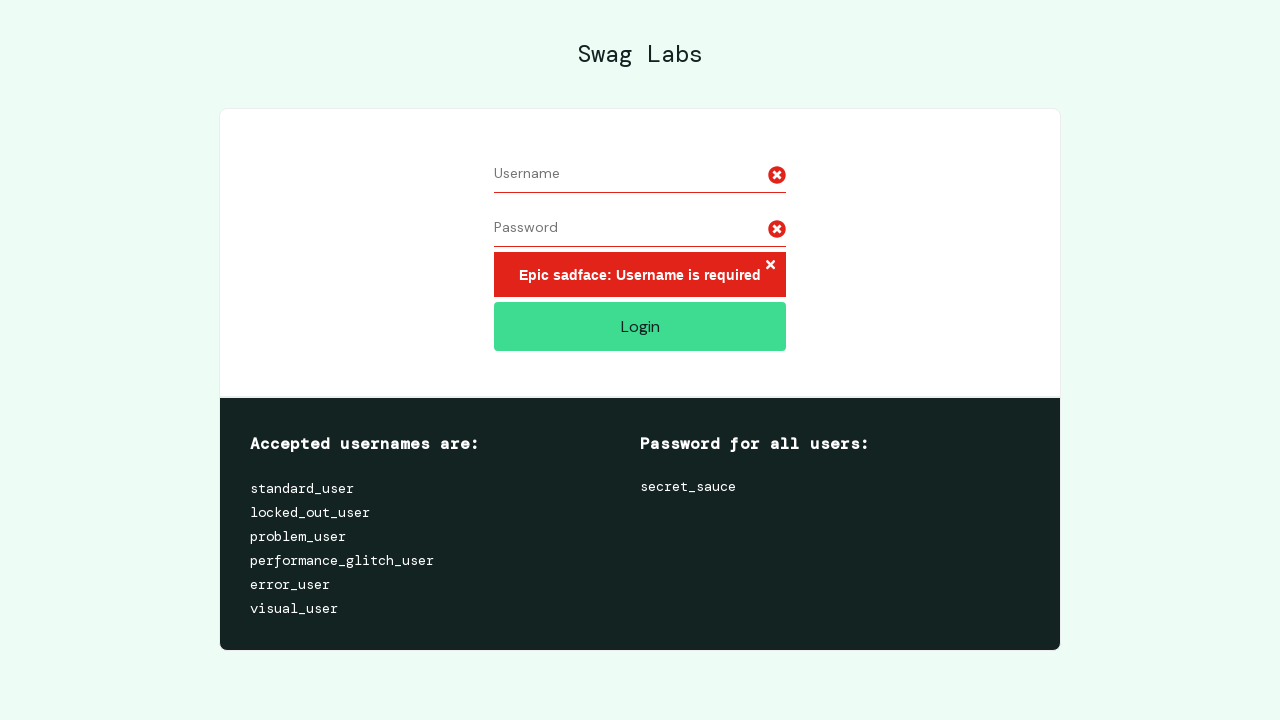